Tests browser forward navigation by going from about to home, back to about, then forward to home, verifying the page reloads with updated content

Starting URL: https://www.timeanddate.com/company/

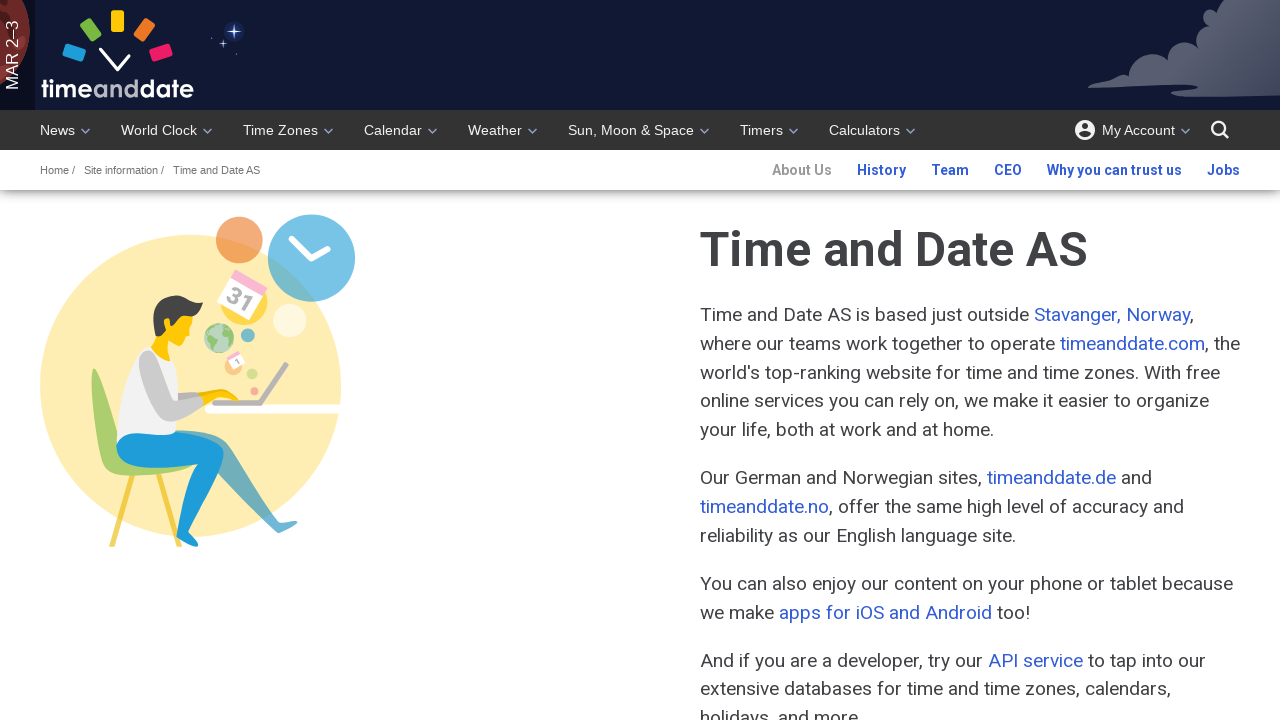

Navigated to home page at https://www.timeanddate.com/
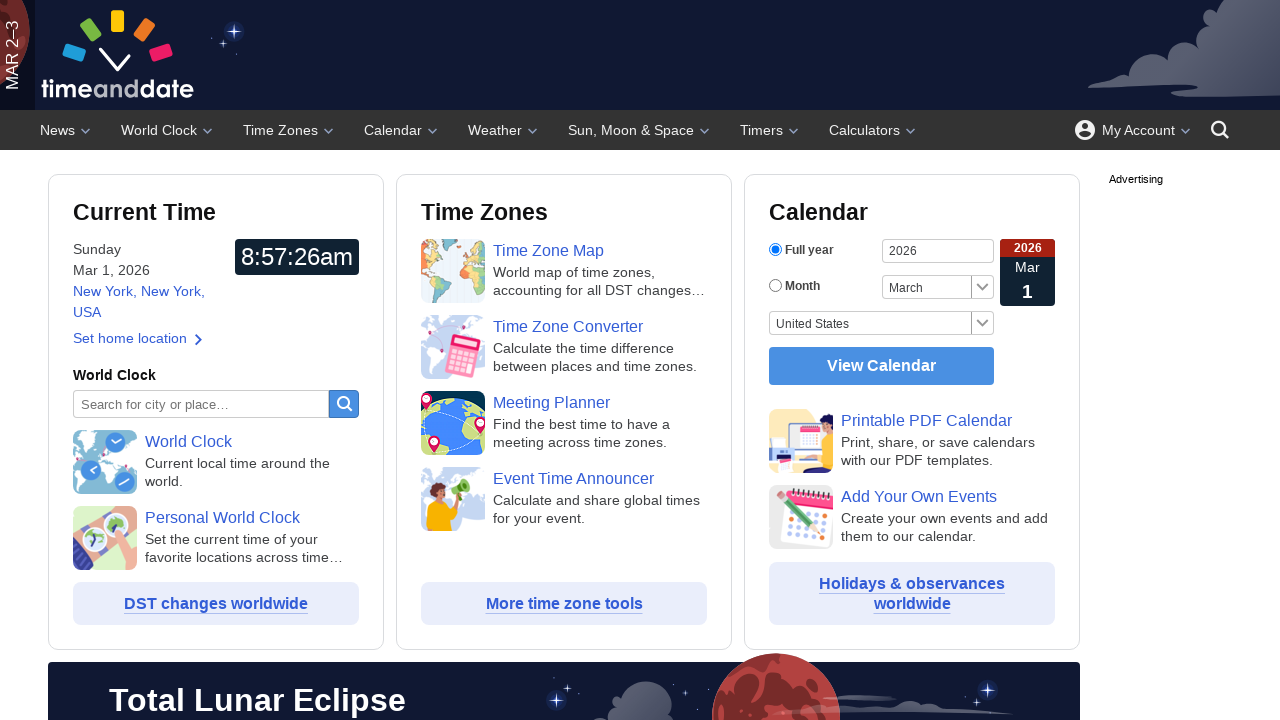

Captured initial seconds value: 26
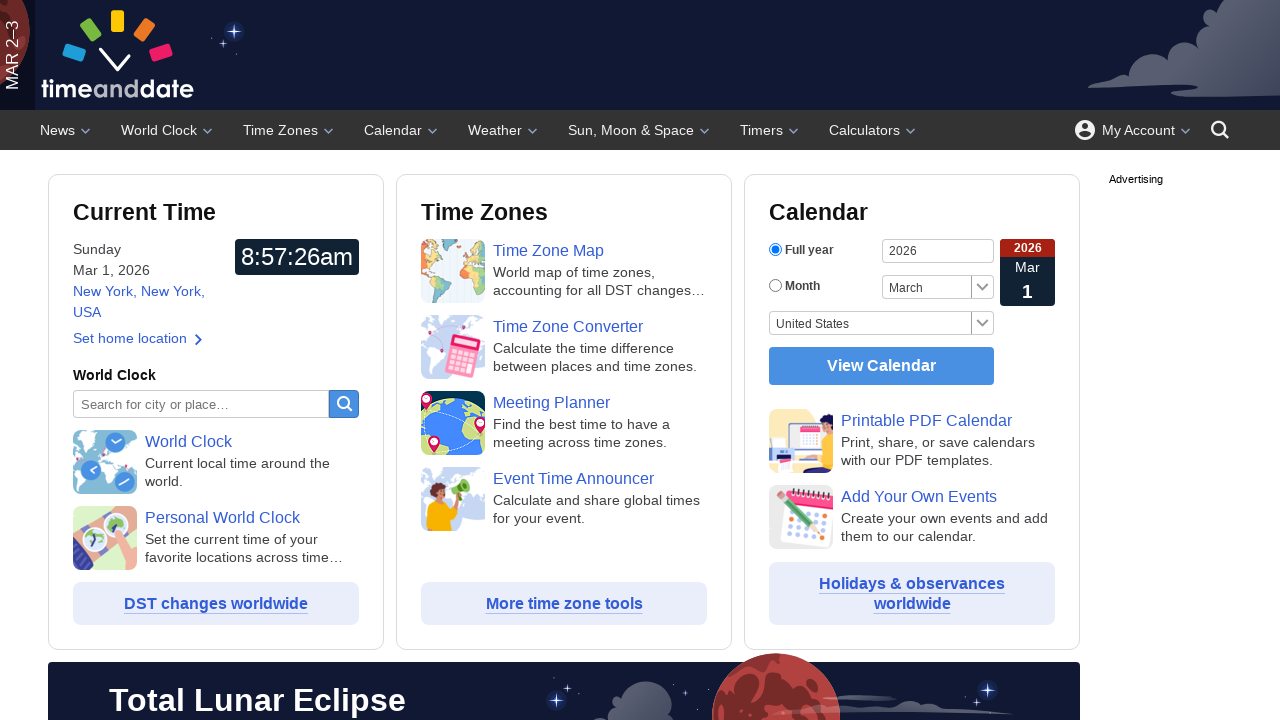

Navigated back to previous page (about page)
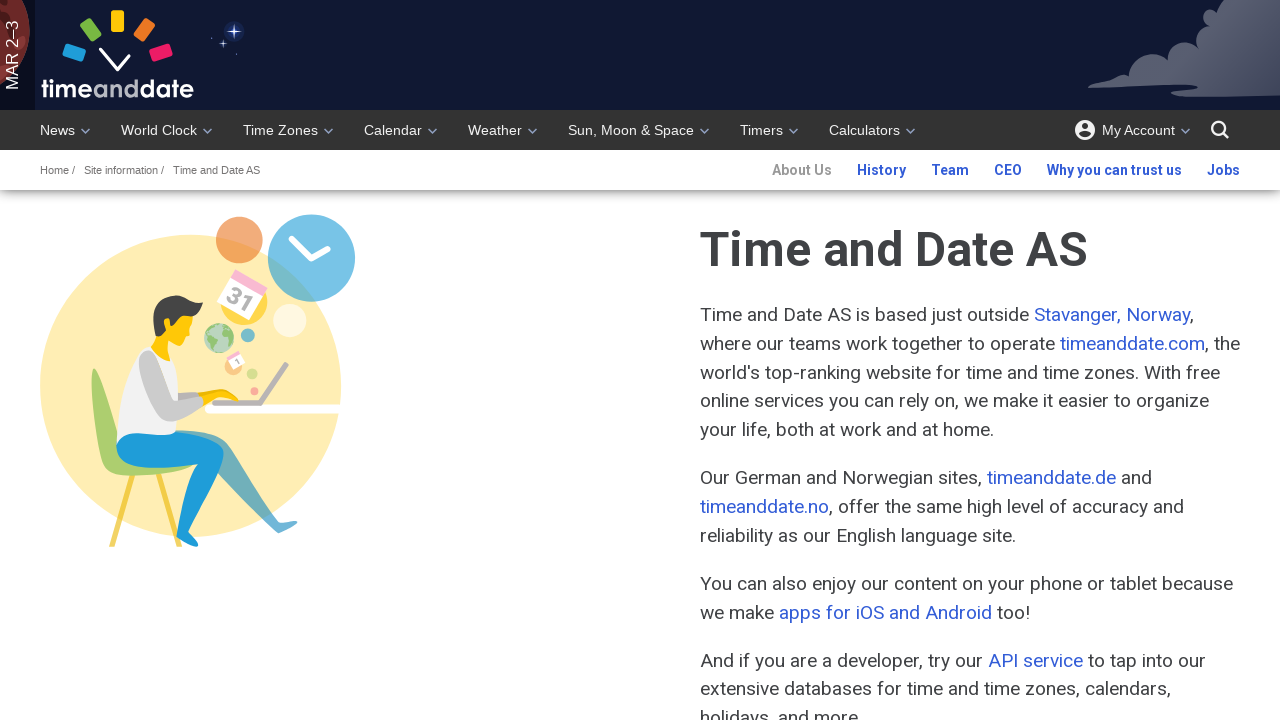

Navigated forward to home page
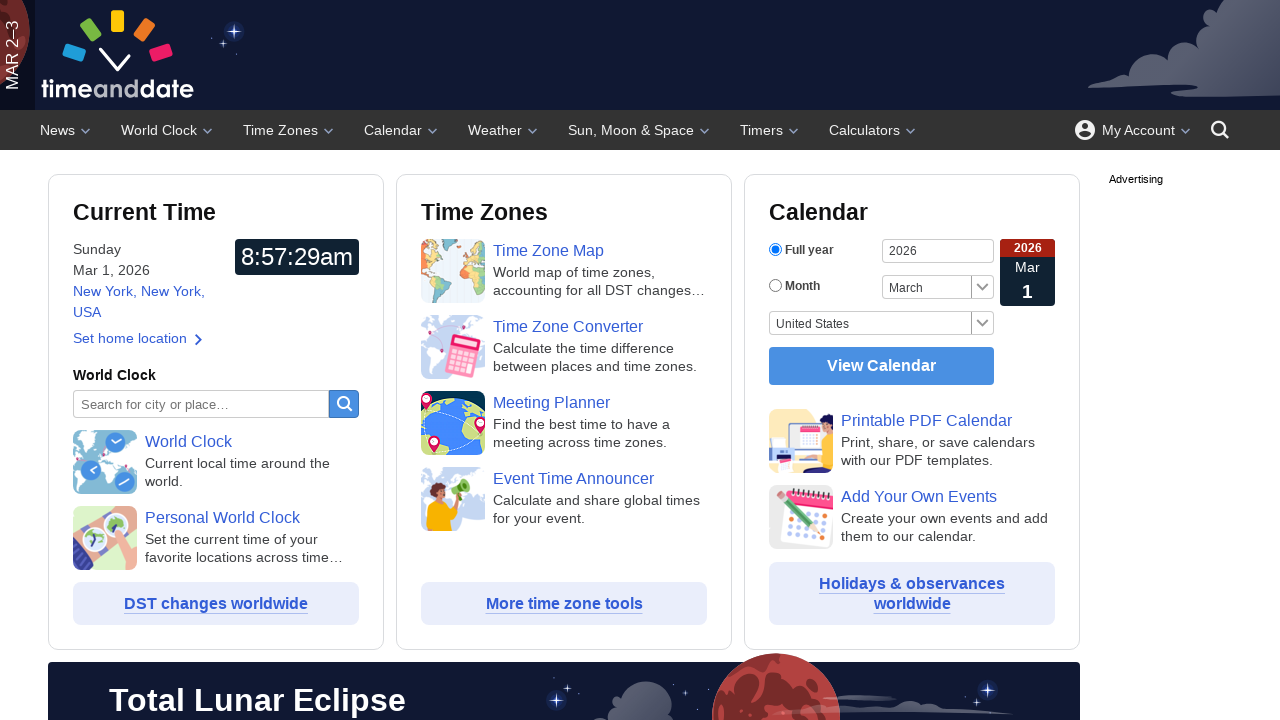

Verified page title is 'timeanddate.com'
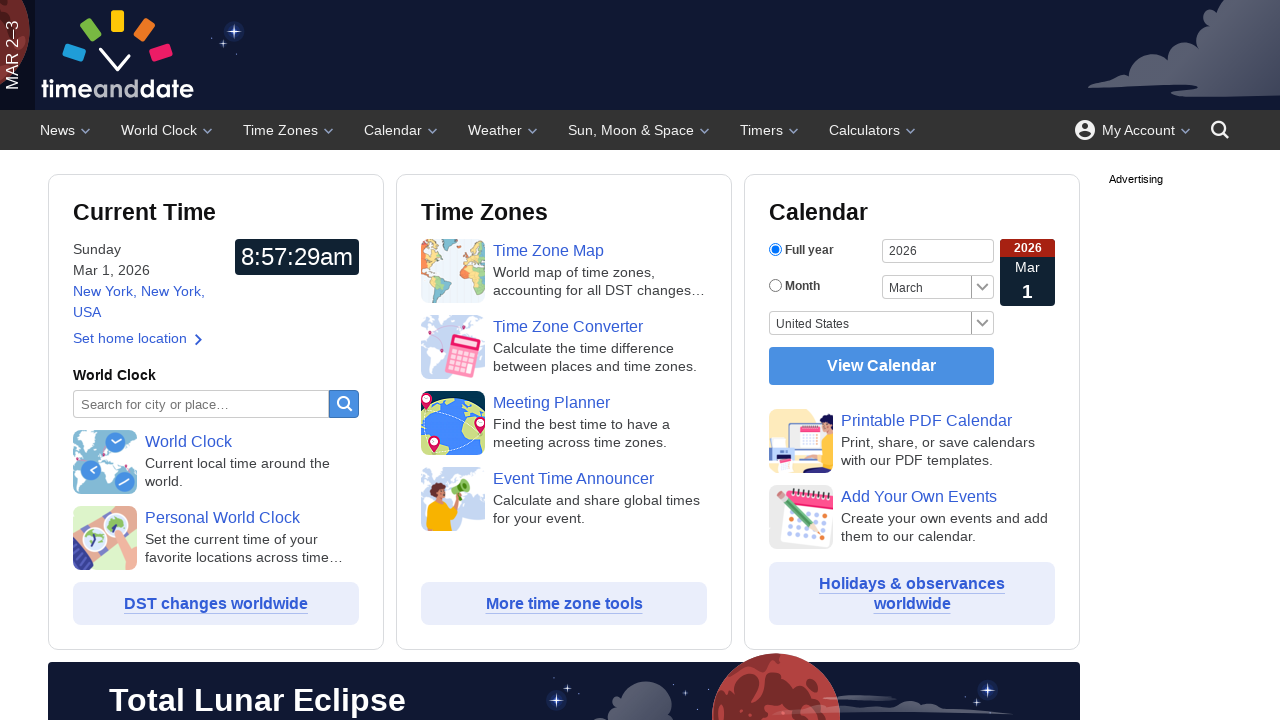

Verified URL is https://www.timeanddate.com/
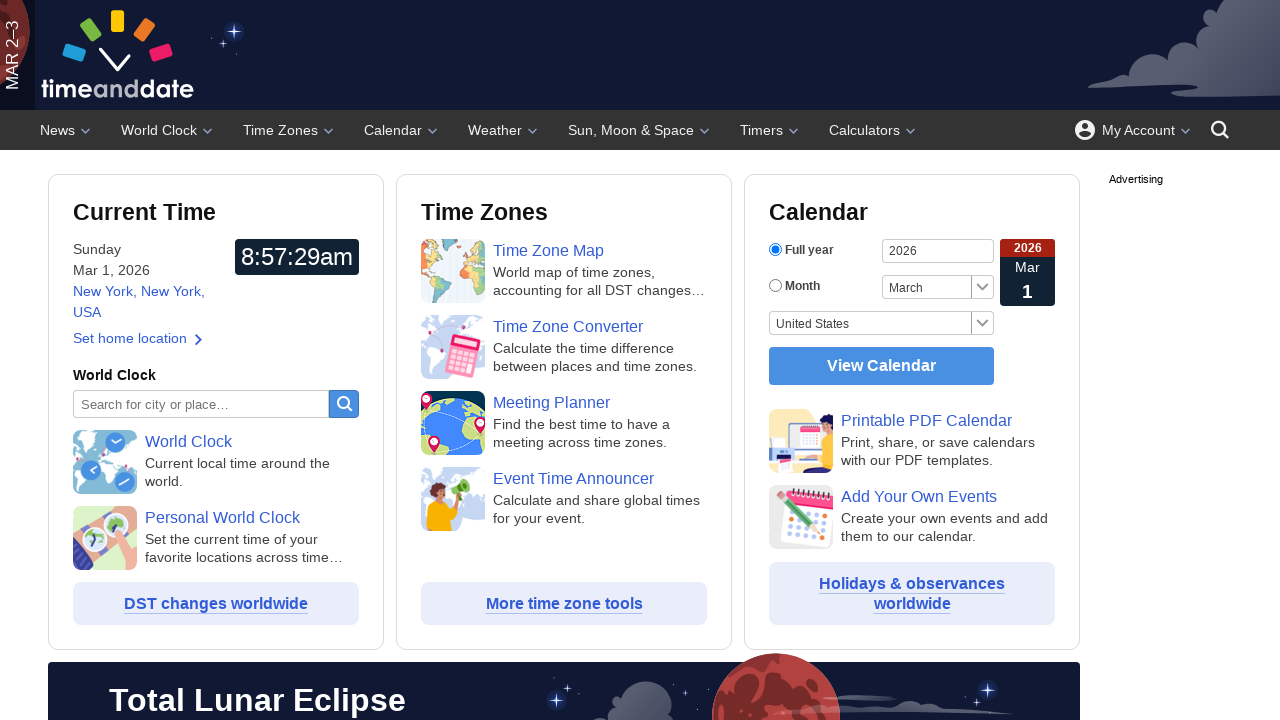

Captured reloaded seconds value: 30
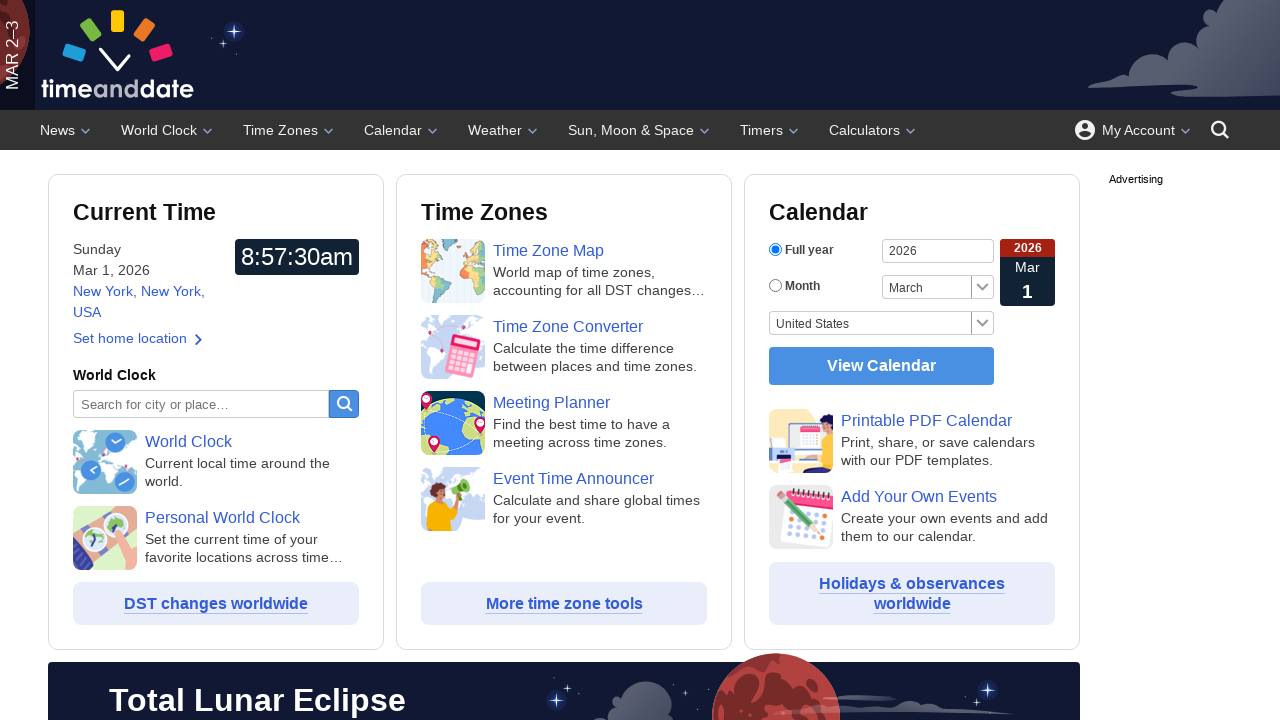

Verified page reloaded with updated content - seconds value changed
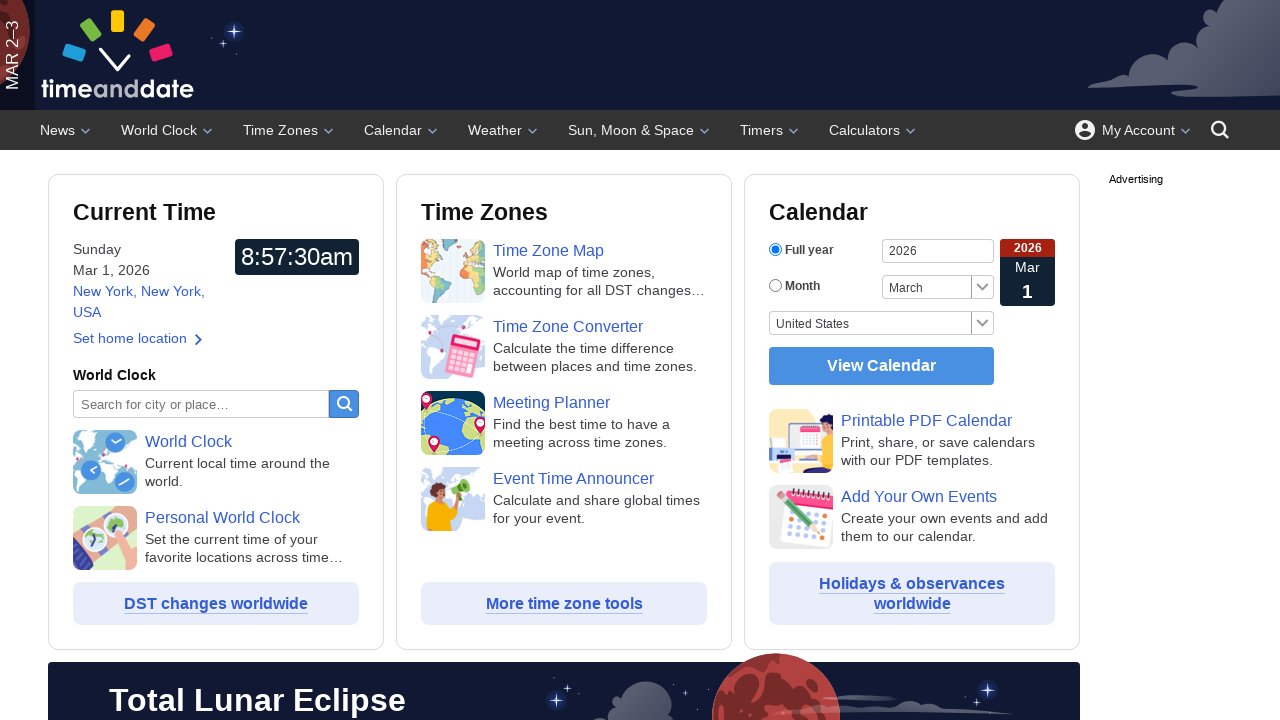

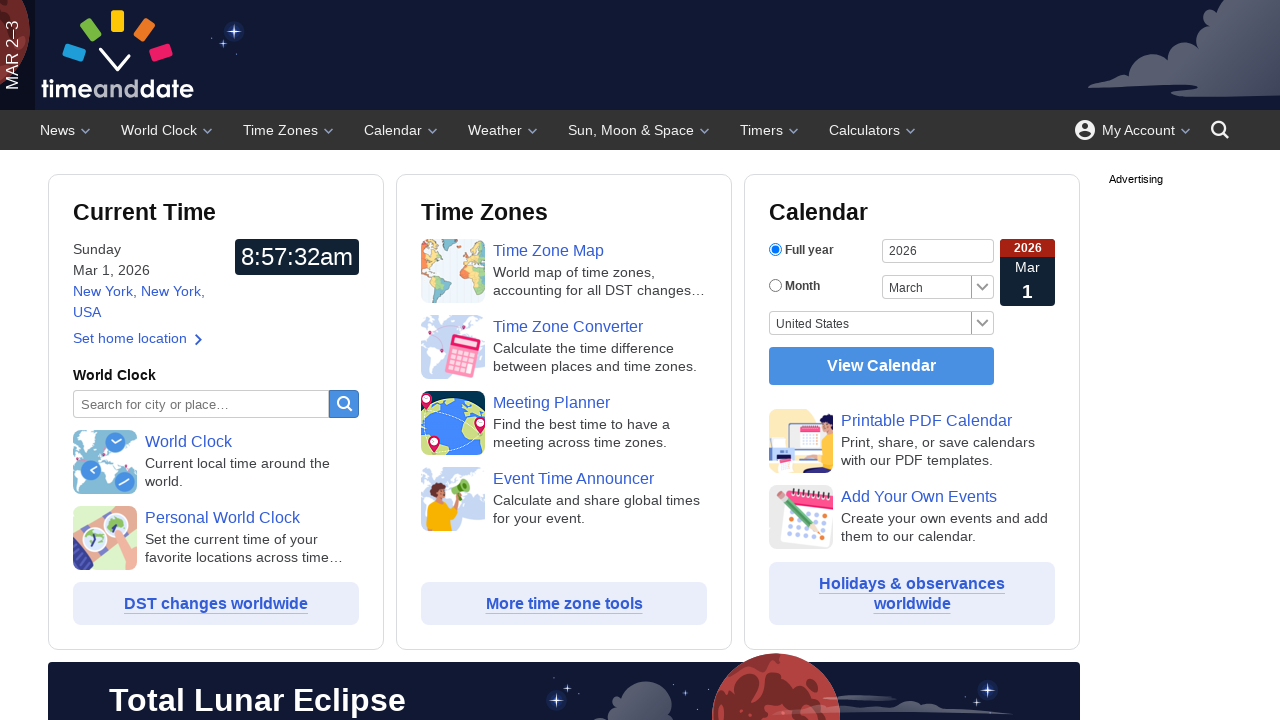